Clicks the "Get started" link on the Playwright homepage and verifies the Installation heading is visible

Starting URL: https://playwright.dev/

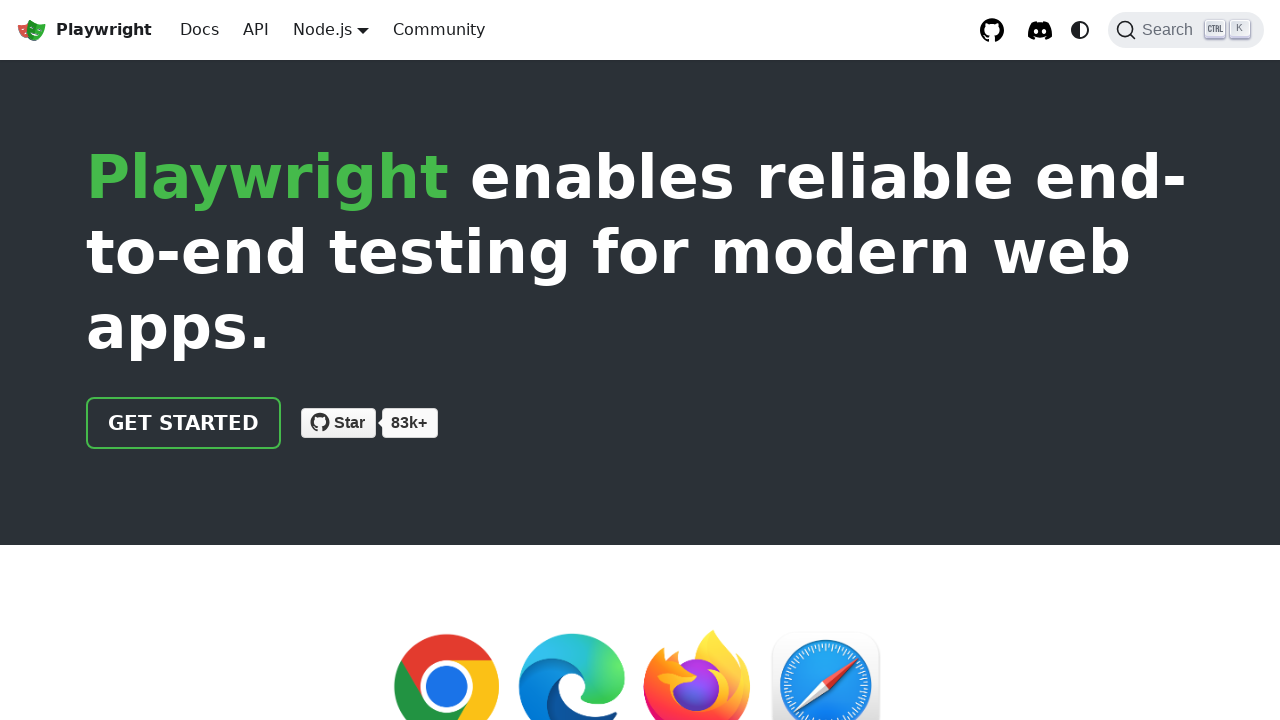

Clicked 'Get started' link on Playwright homepage at (184, 423) on internal:role=link[name="Get started"i]
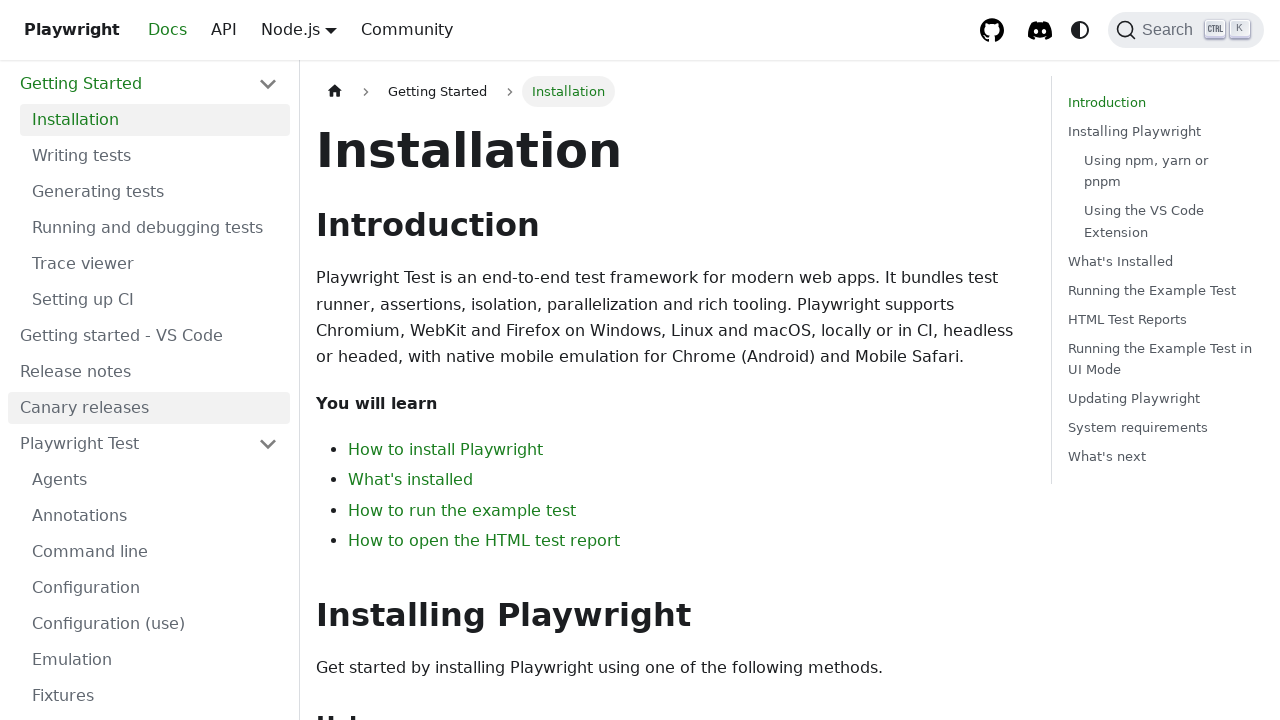

Installation heading became visible
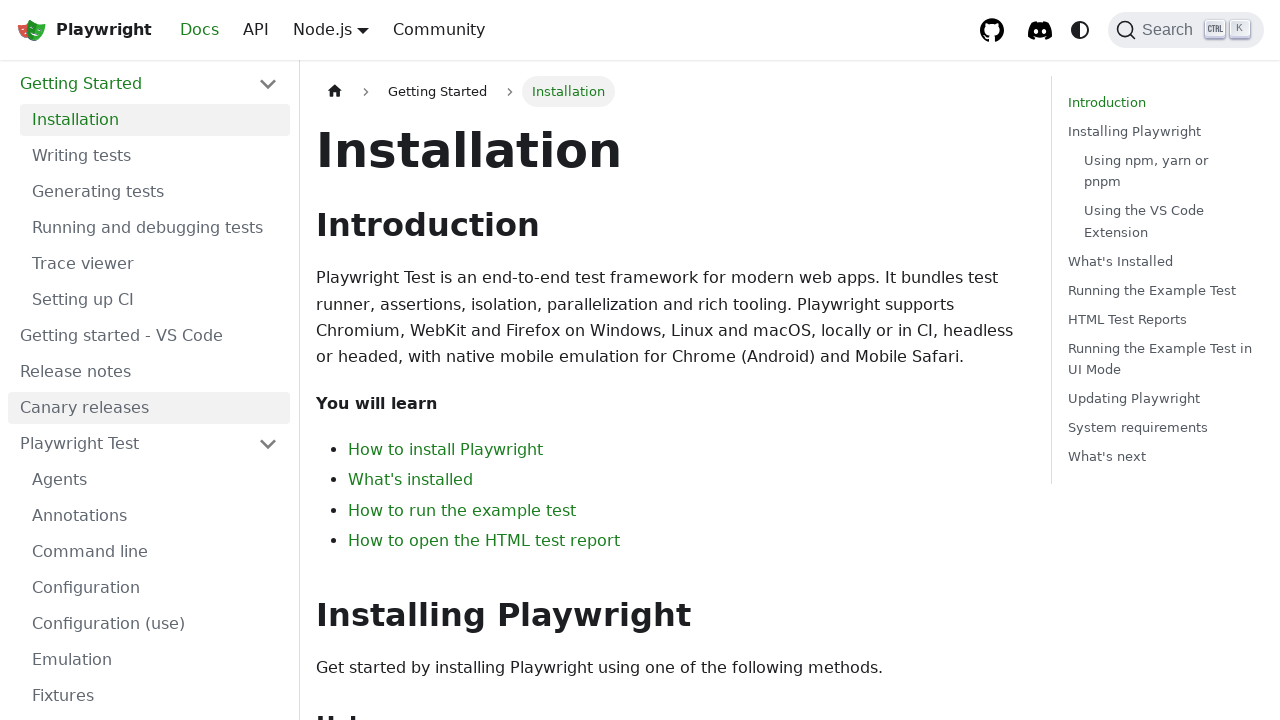

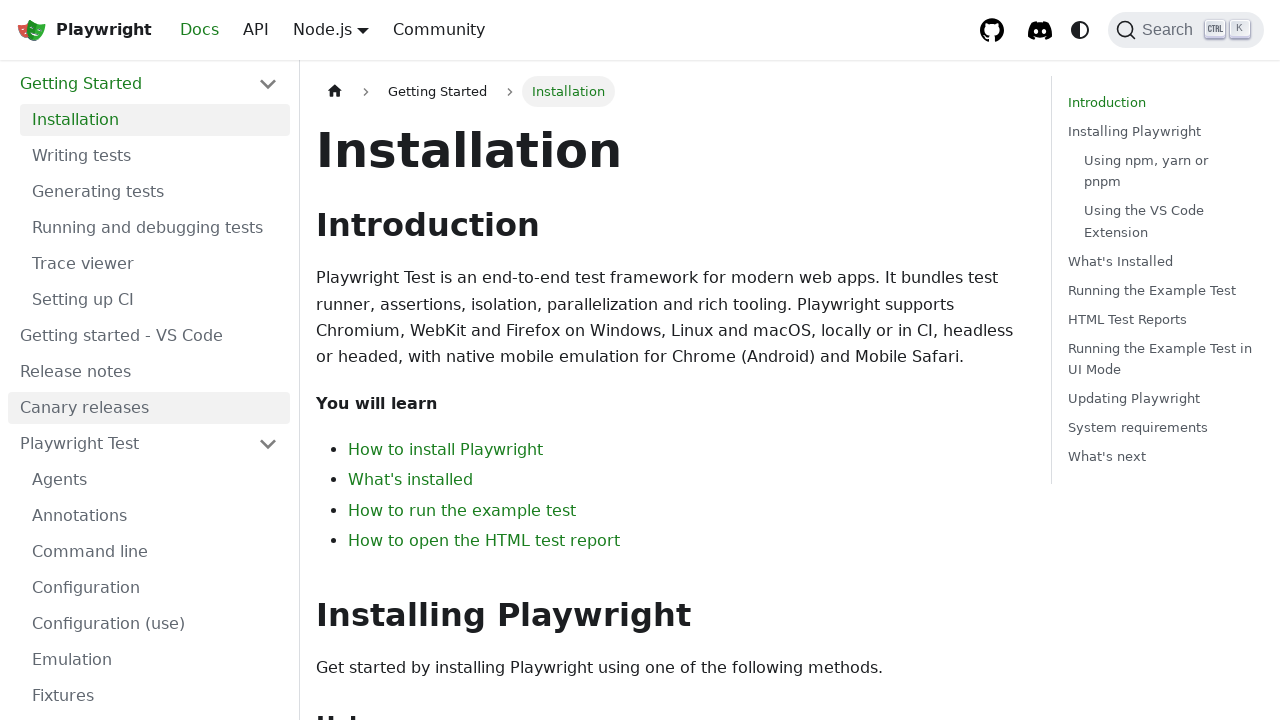